Tests calendar date picker functionality by selecting a specific date through year, month, and day navigation

Starting URL: https://rahulshettyacademy.com/seleniumPractise/#/offers

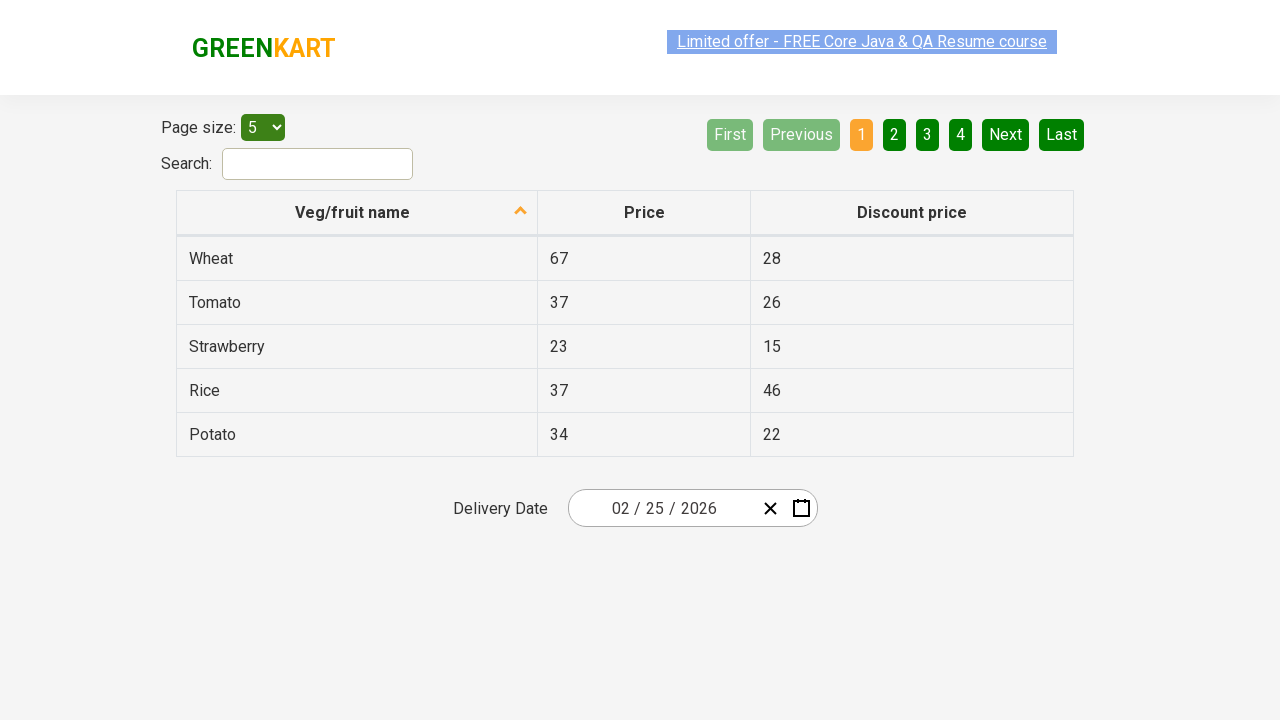

Clicked calendar picker to open date selection interface at (662, 508) on .react-date-picker__inputGroup
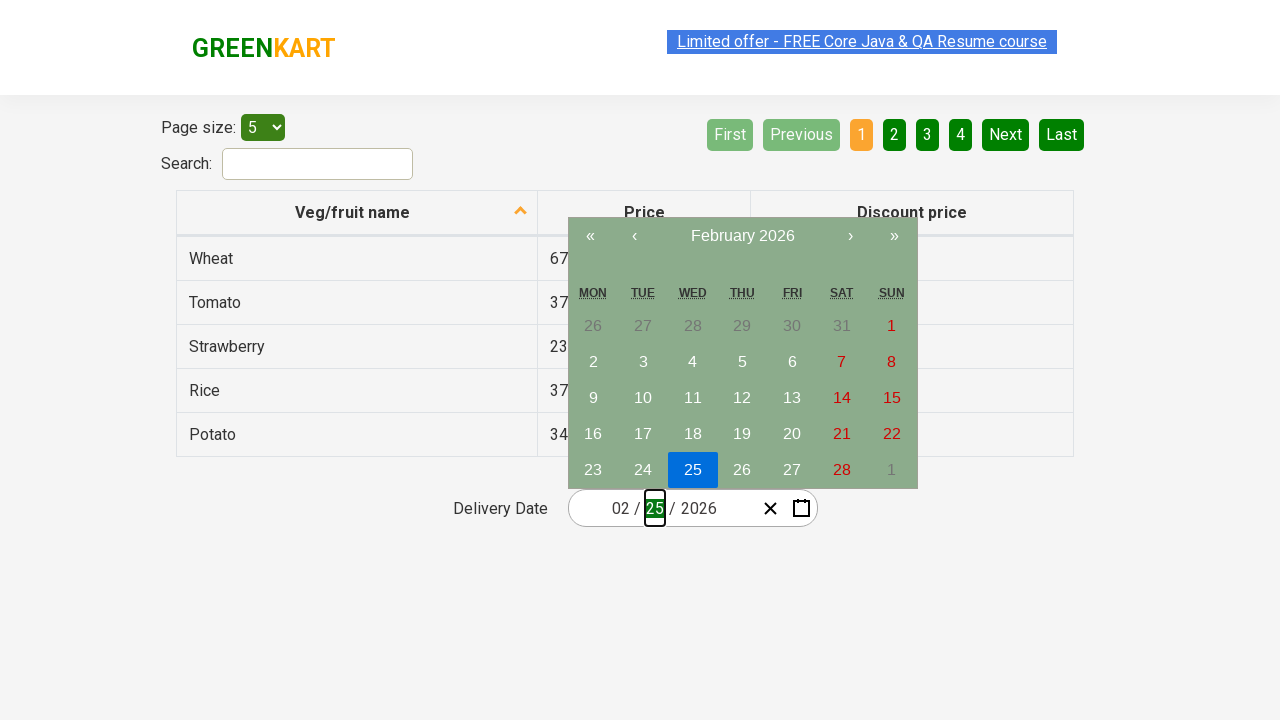

Clicked navigation label to navigate to parent view at (742, 236) on .react-calendar__navigation__label__labelText--from
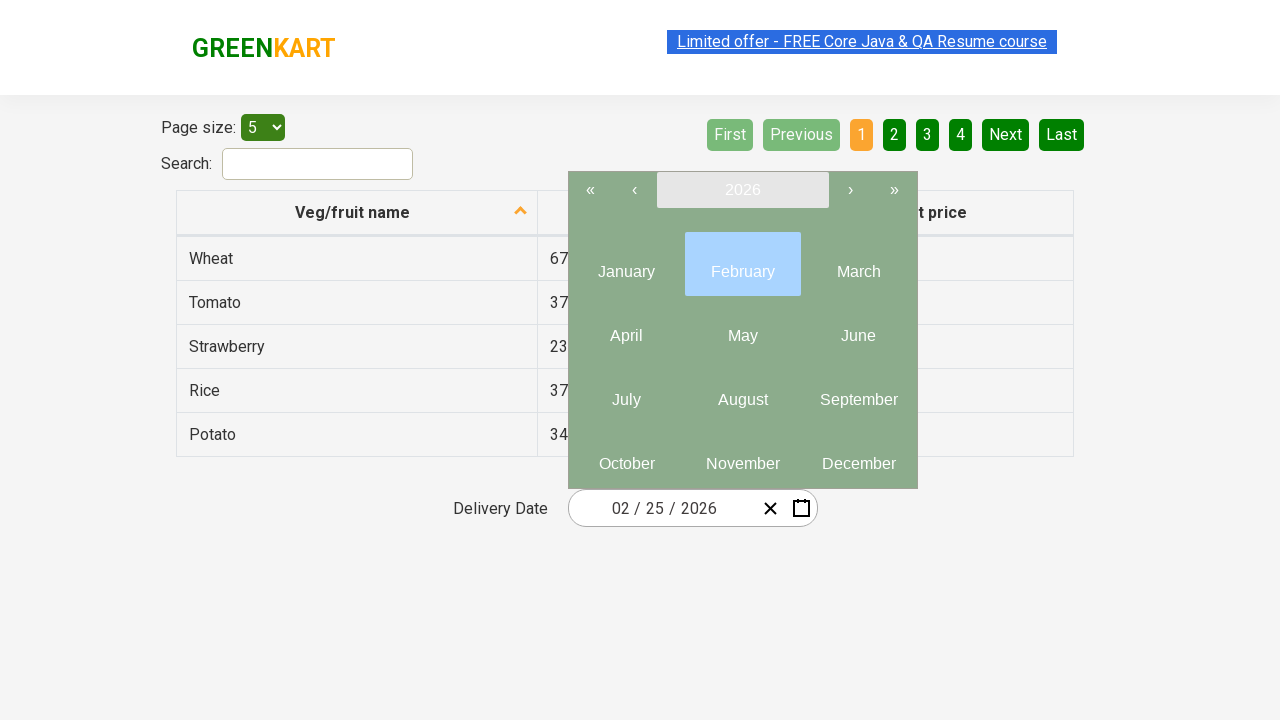

Clicked navigation label again to reach year view at (742, 190) on .react-calendar__navigation__label__labelText--from
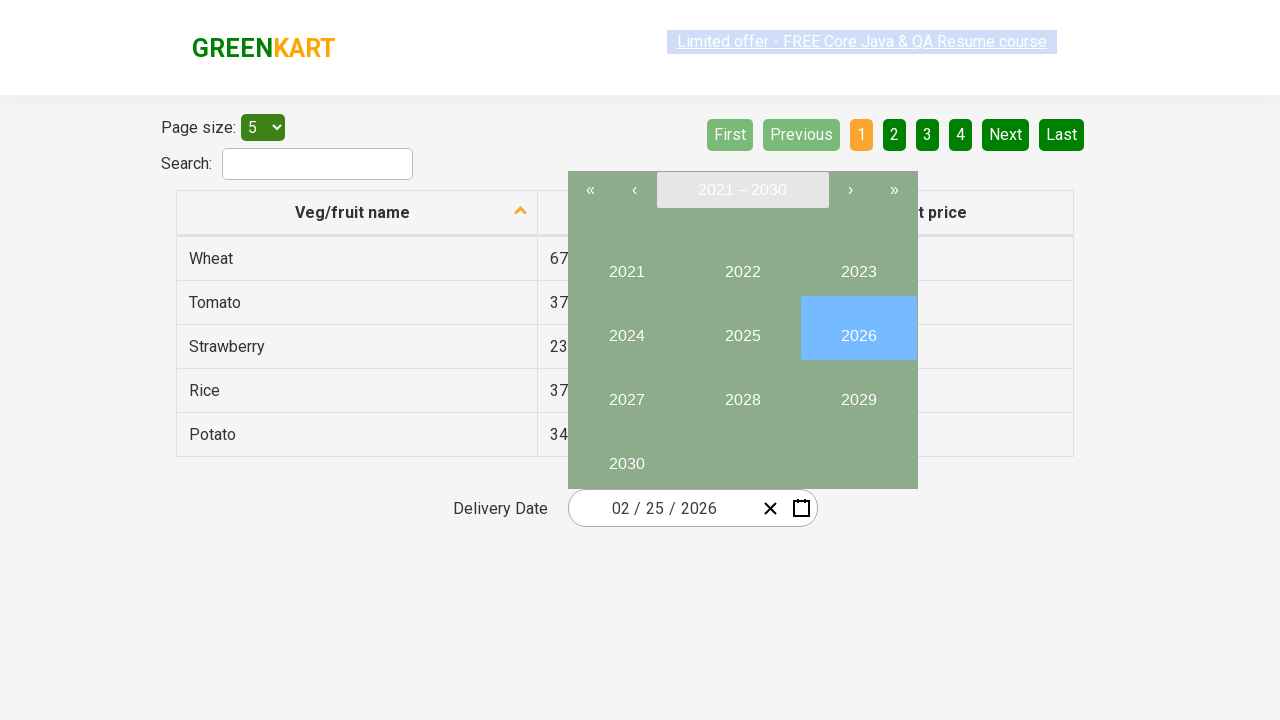

Selected year 2027 from calendar at (626, 392) on internal:text="2027"i
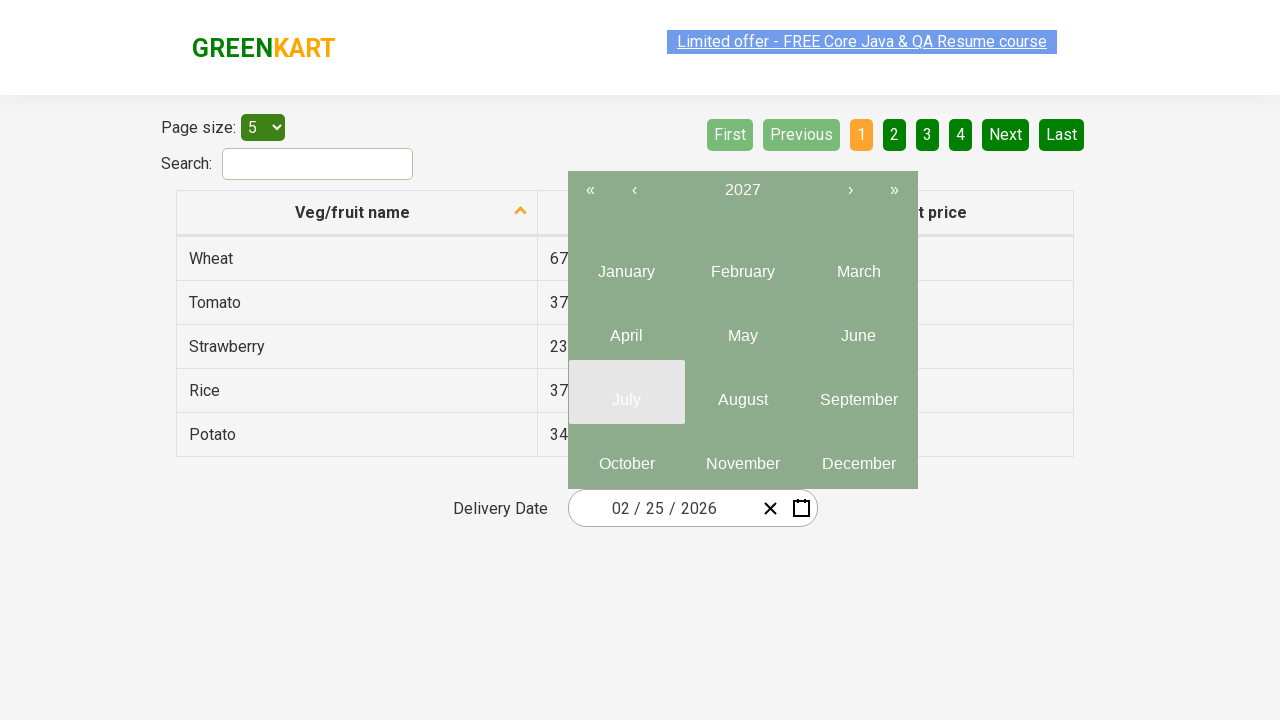

Selected month 6 (June) from year view at (858, 328) on .react-calendar__year-view__months__month >> nth=5
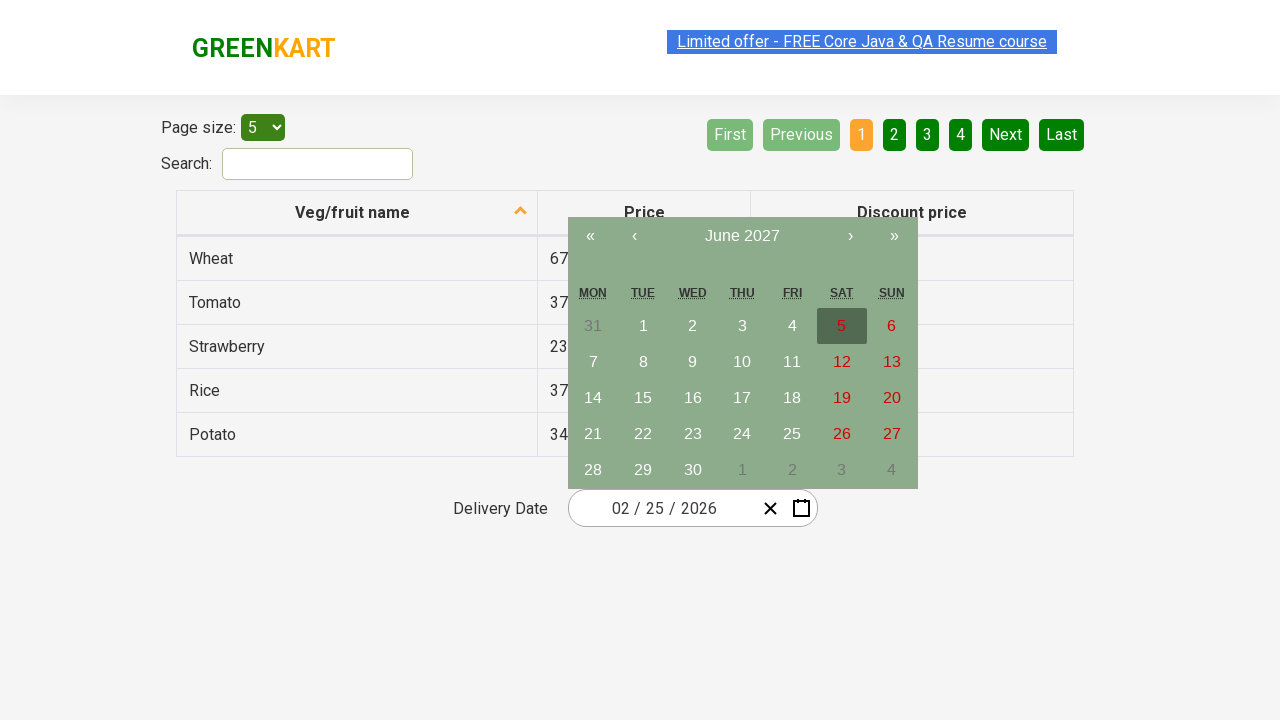

Selected day 15 from month calendar at (643, 398) on //abbr[text()="15"]
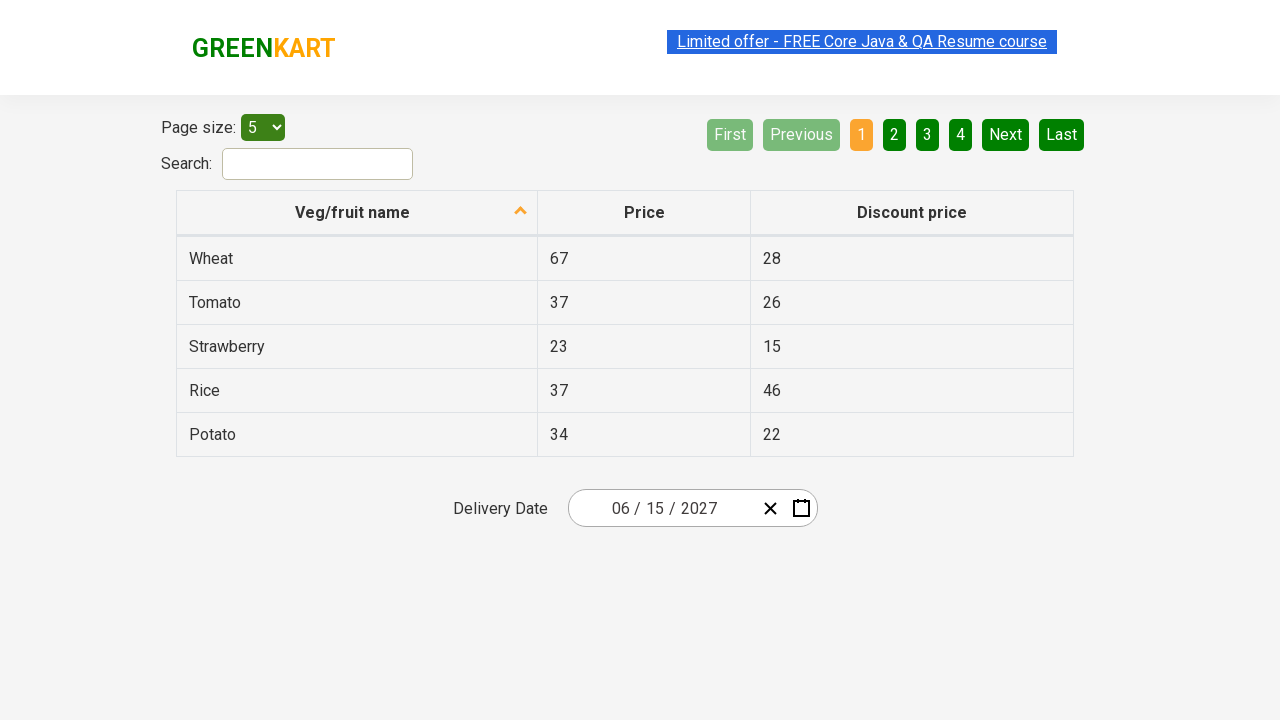

Retrieved selected date value from input field
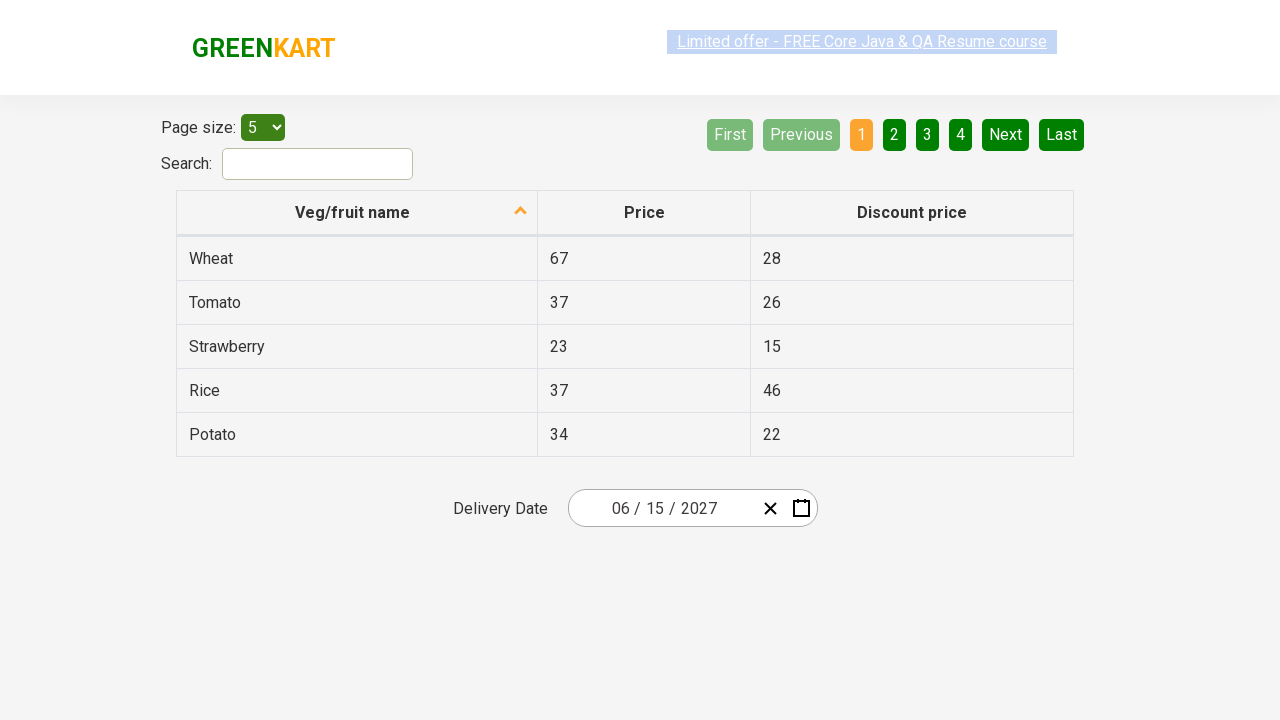

Verified selected date 2027-06-15 matches expected date 2027-06-15
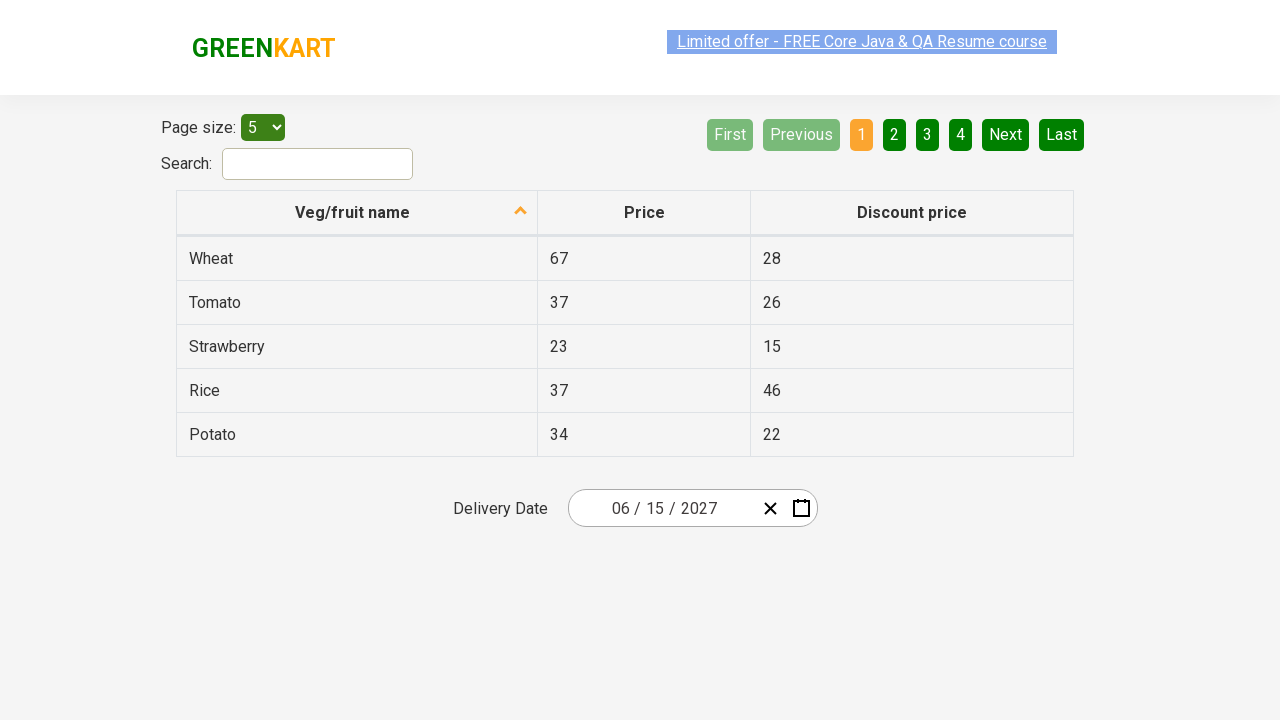

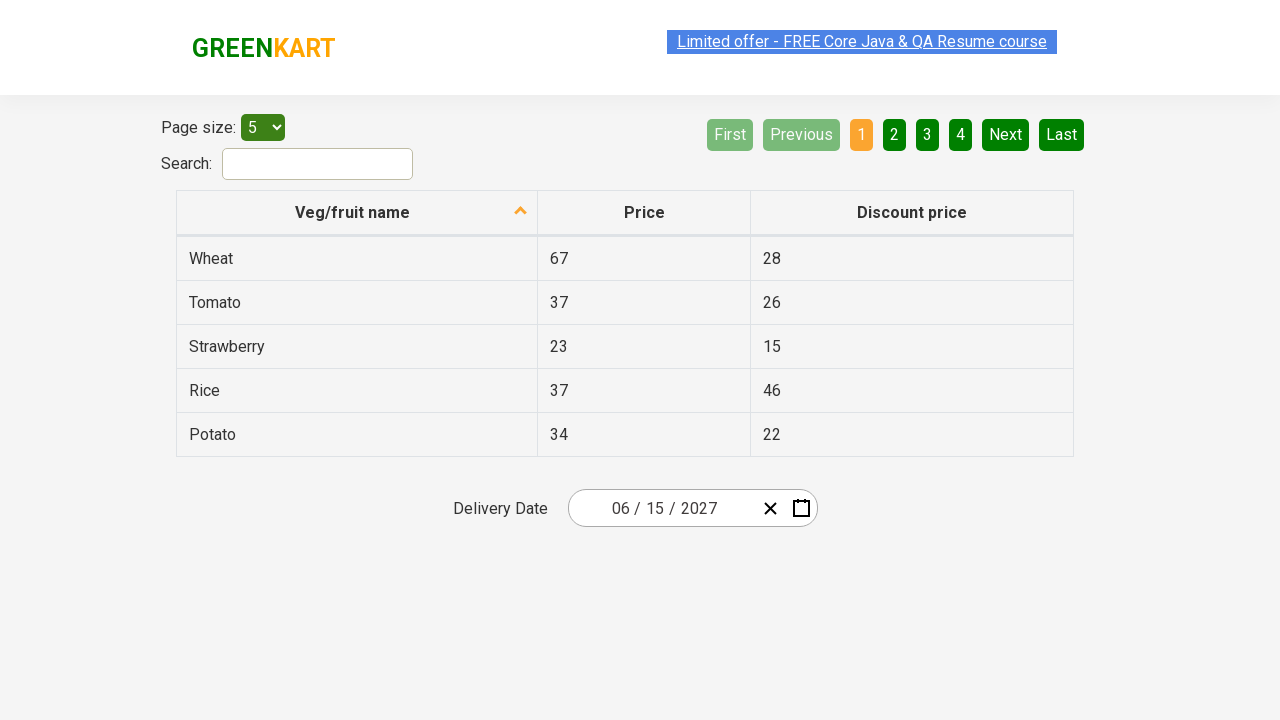